Tests the text box form on DemoQA by entering a full name and submitting the form, then verifying the result is displayed

Starting URL: https://demoqa.com/text-box

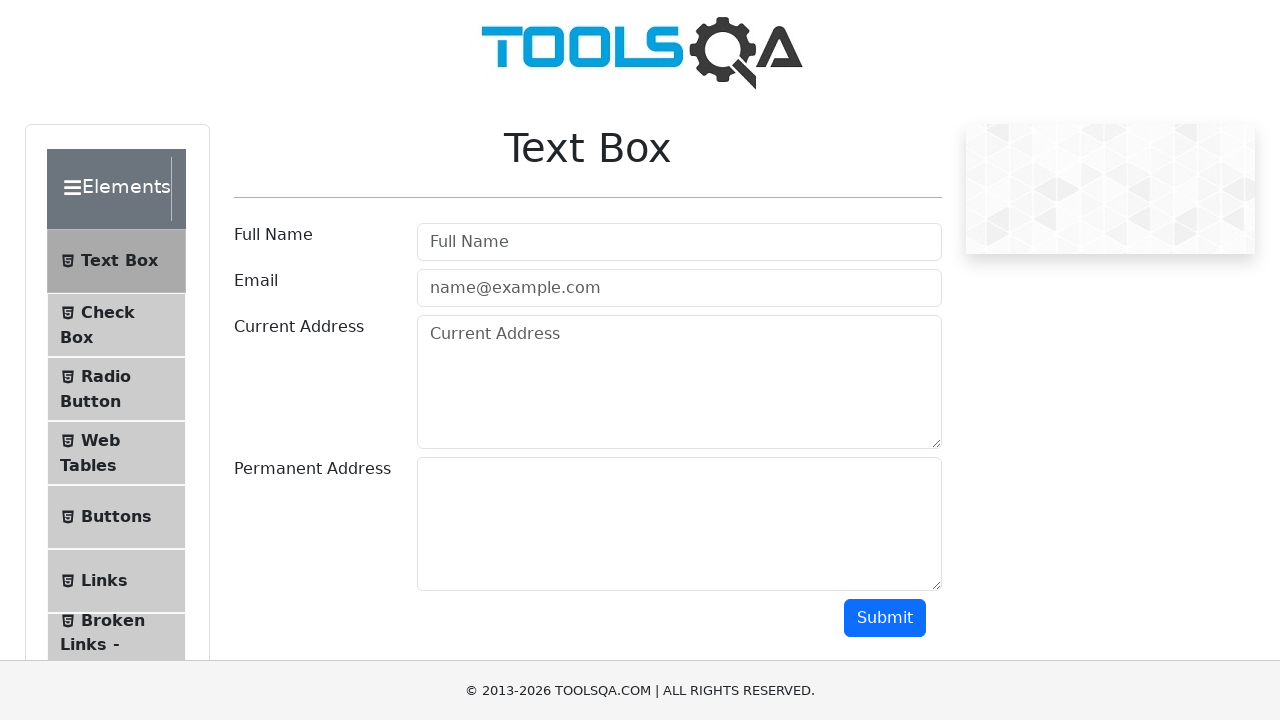

Filled full name input field with 'Friday' on #userName
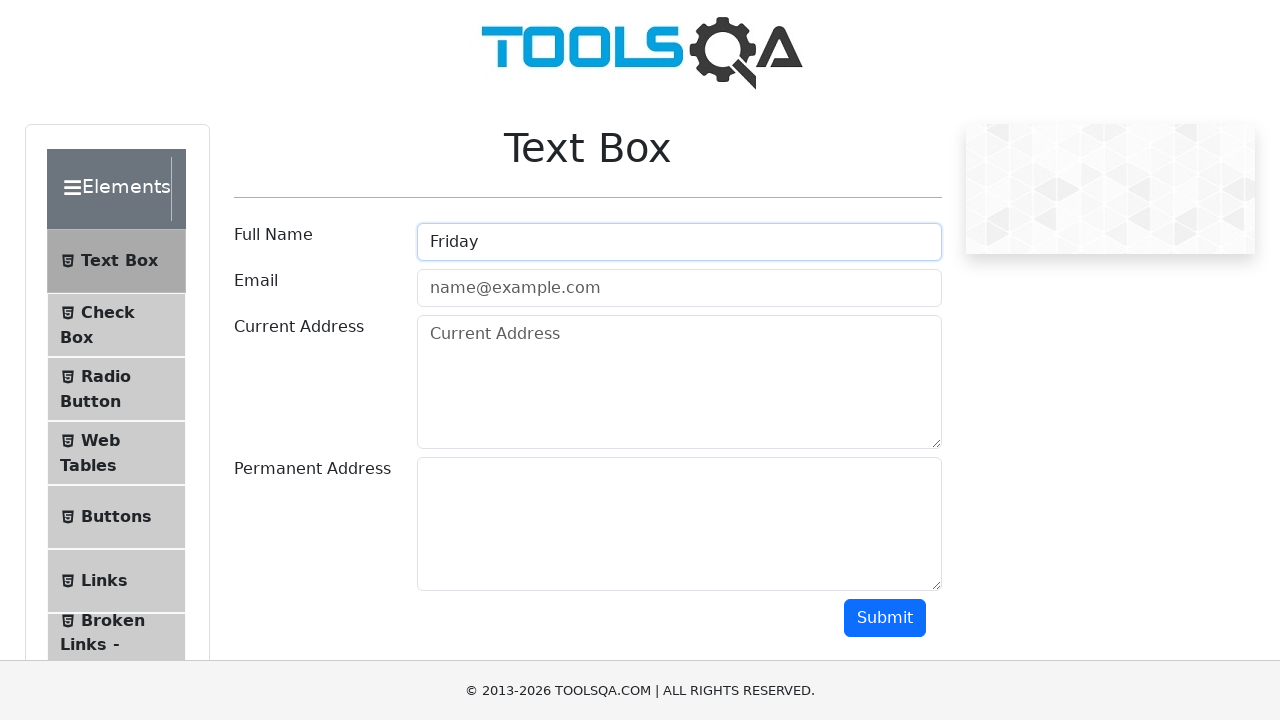

Clicked submit button to submit the form at (885, 618) on #submit
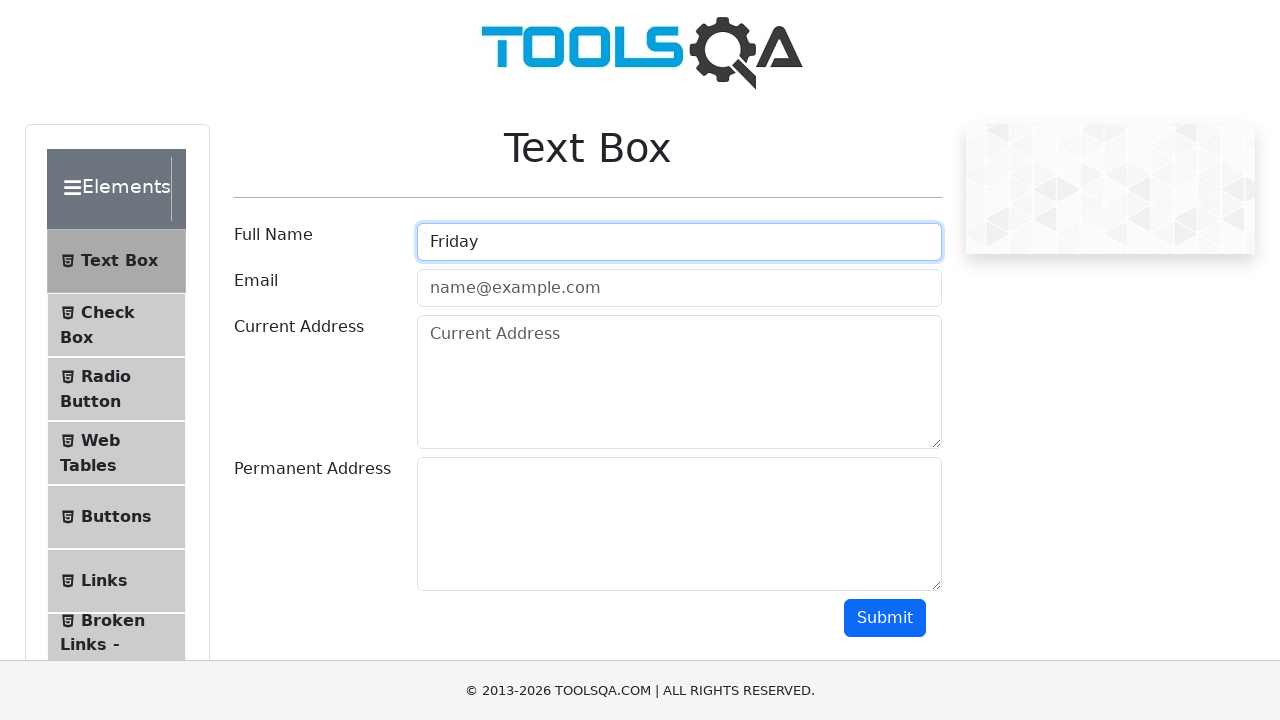

Form result appeared on the page
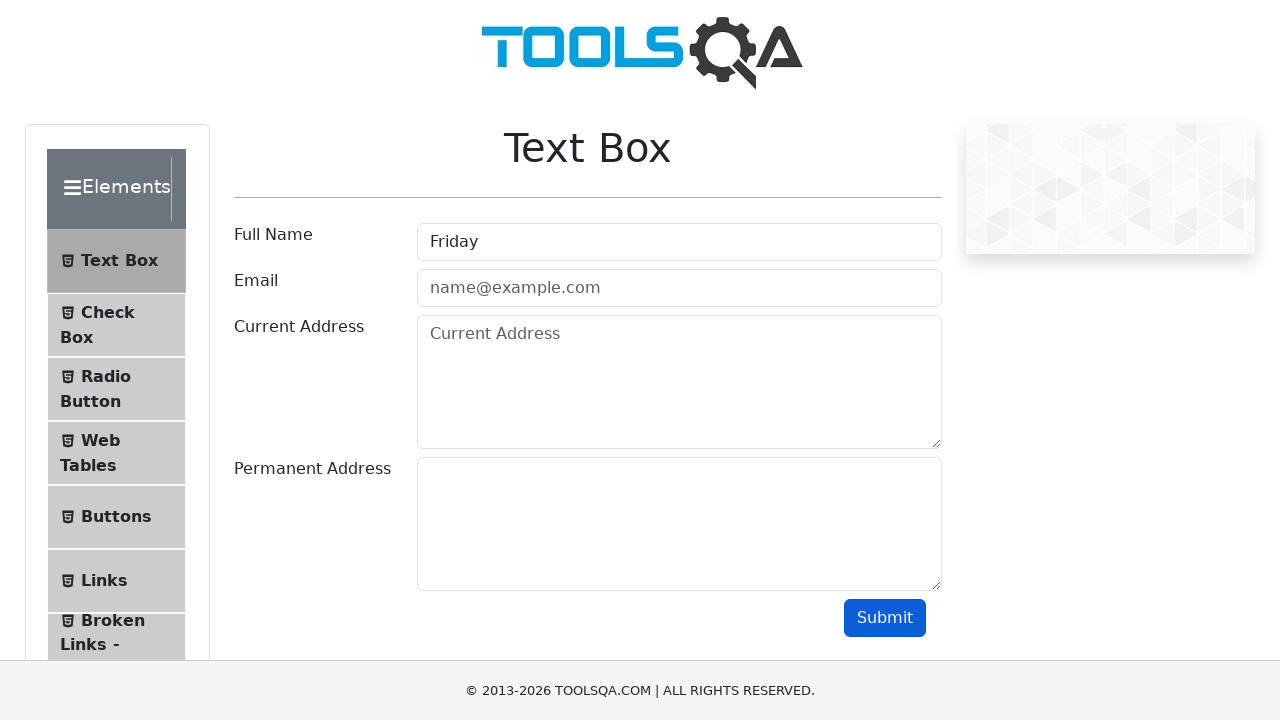

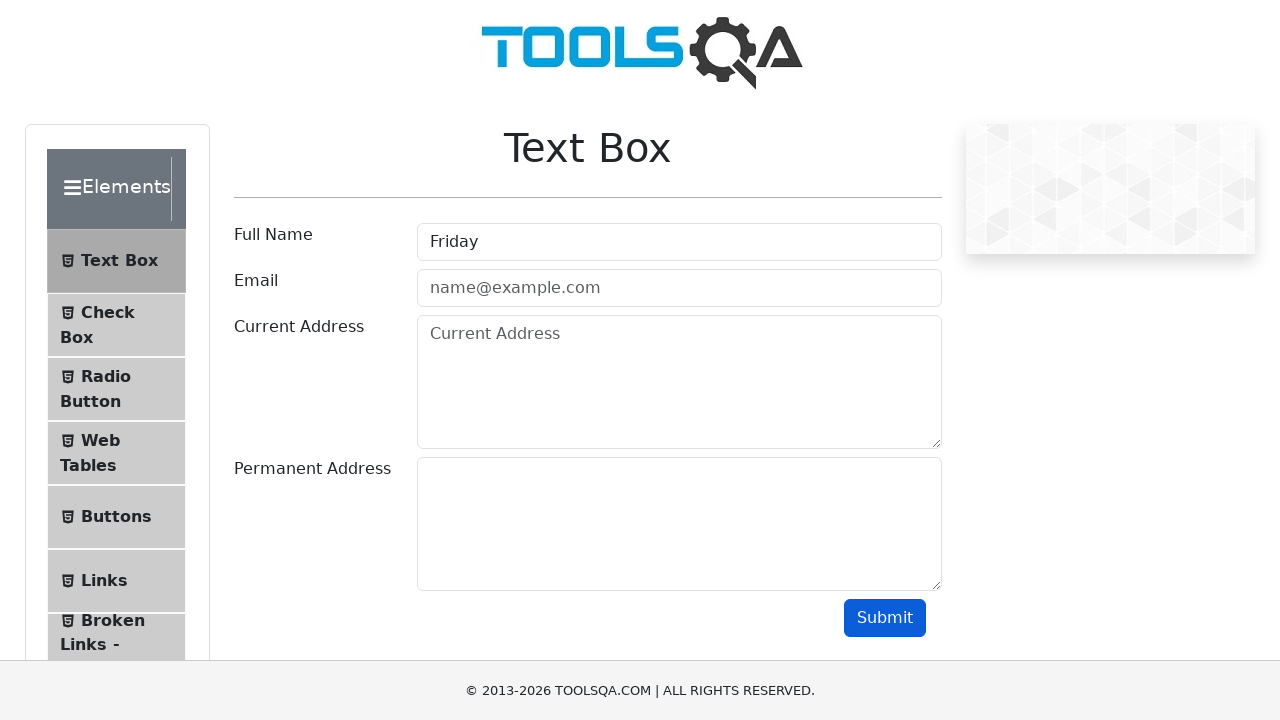